Tests working with multiple browser windows using explicit window handle tracking, clicking a link to open a new window, and switching between windows to verify their titles.

Starting URL: https://the-internet.herokuapp.com/windows

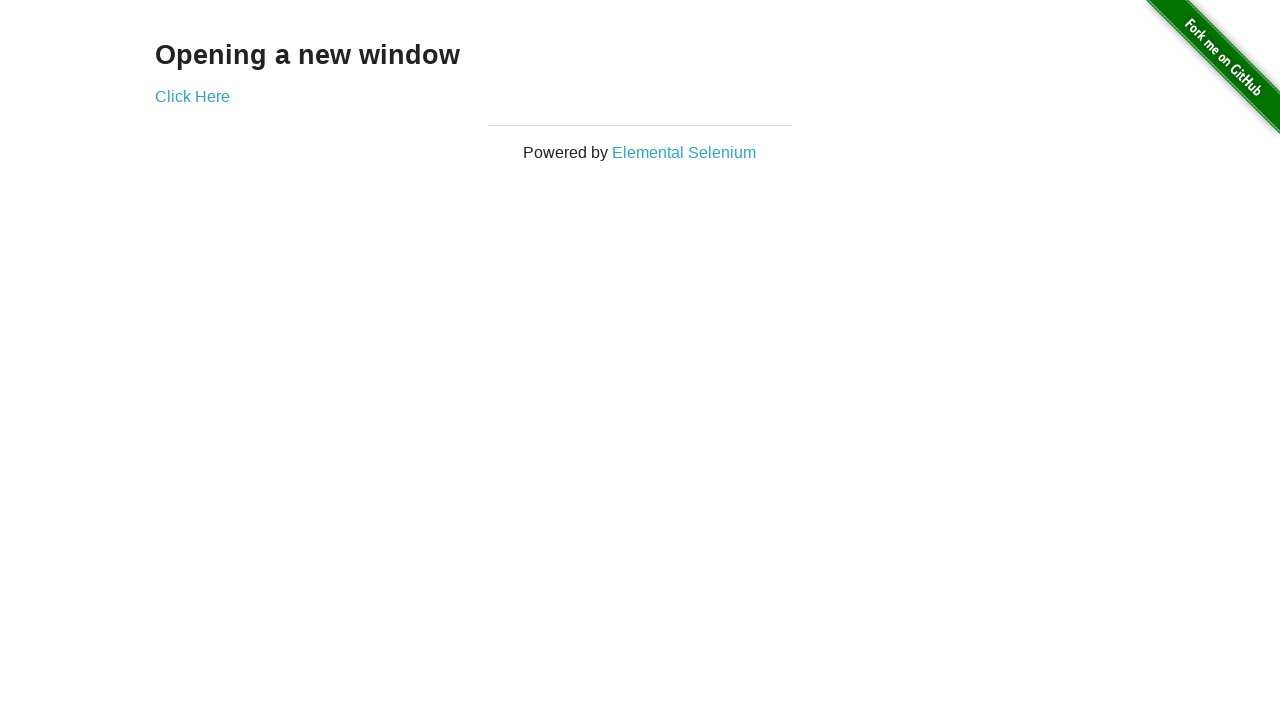

Stored reference to the first page
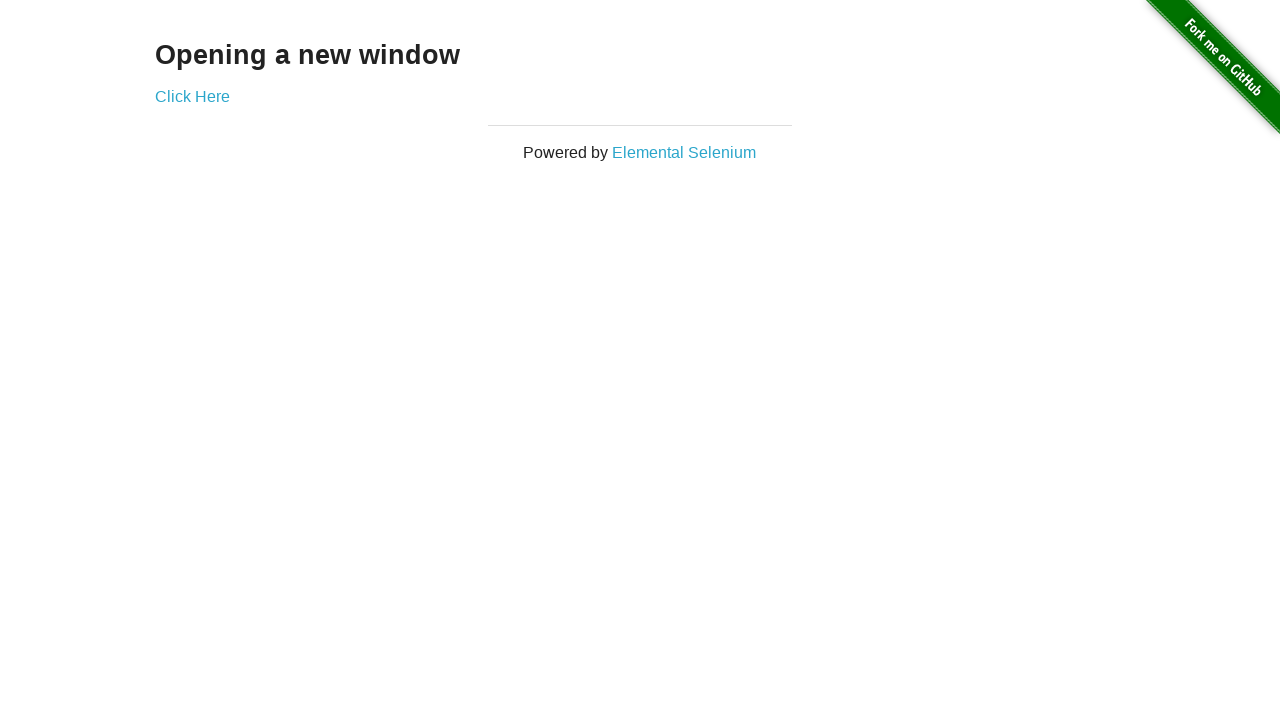

Clicked link to open a new window at (192, 96) on .example a
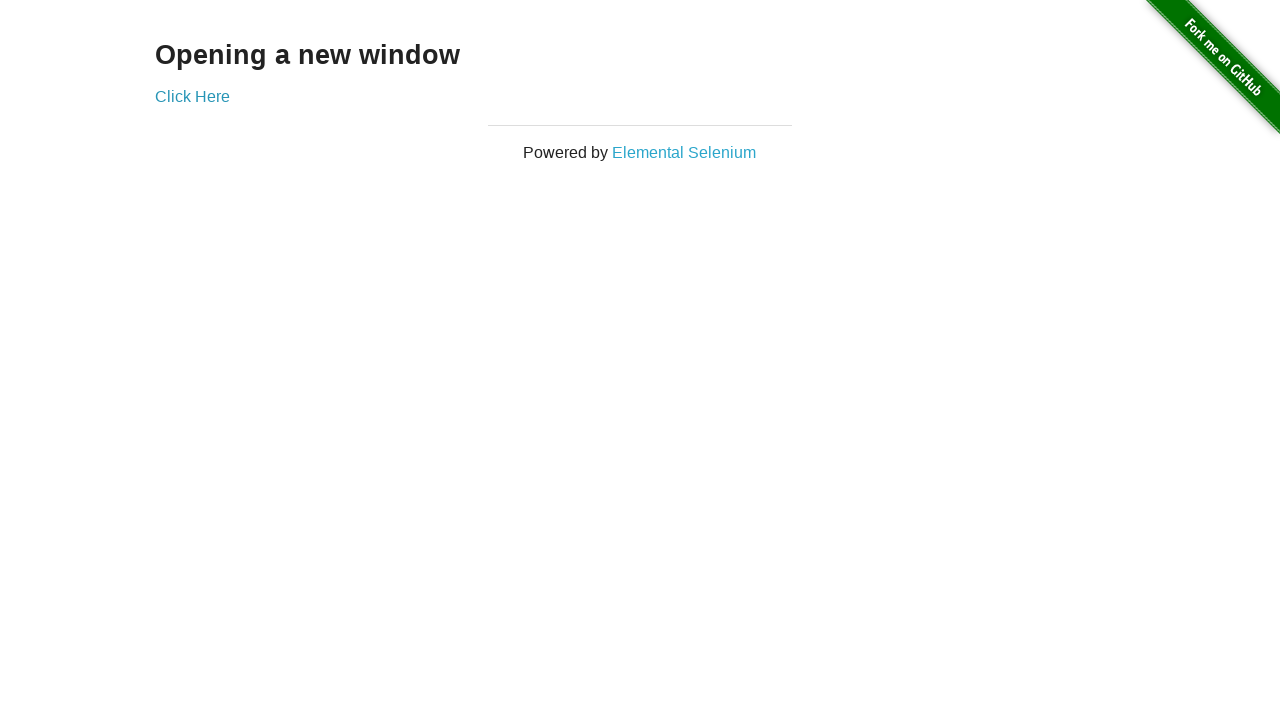

Captured reference to the new window page object
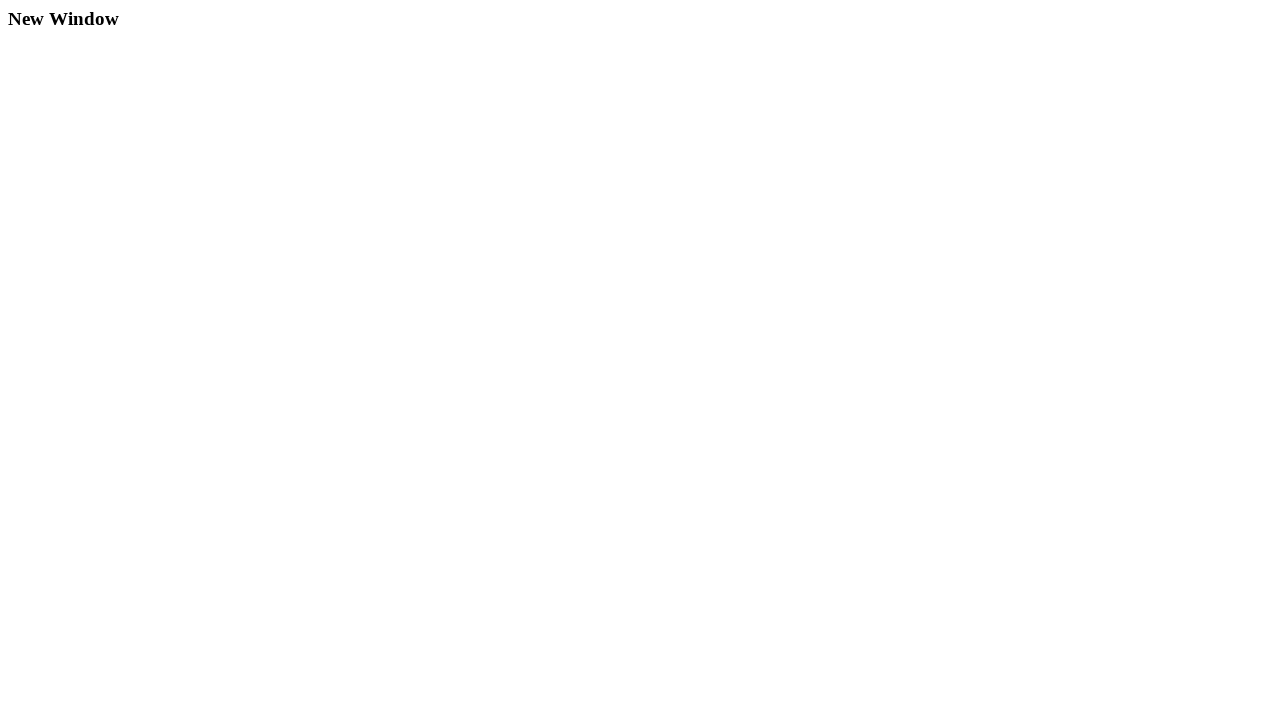

New page loaded successfully
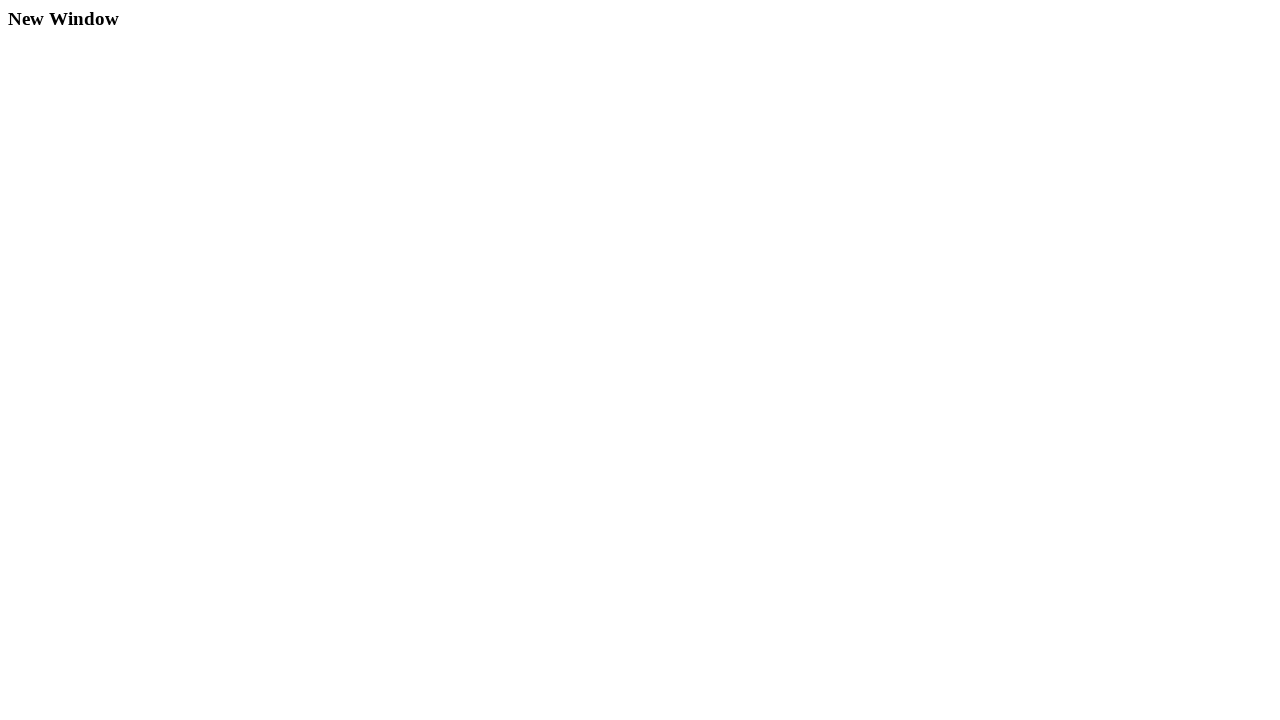

Verified original window title is 'The Internet'
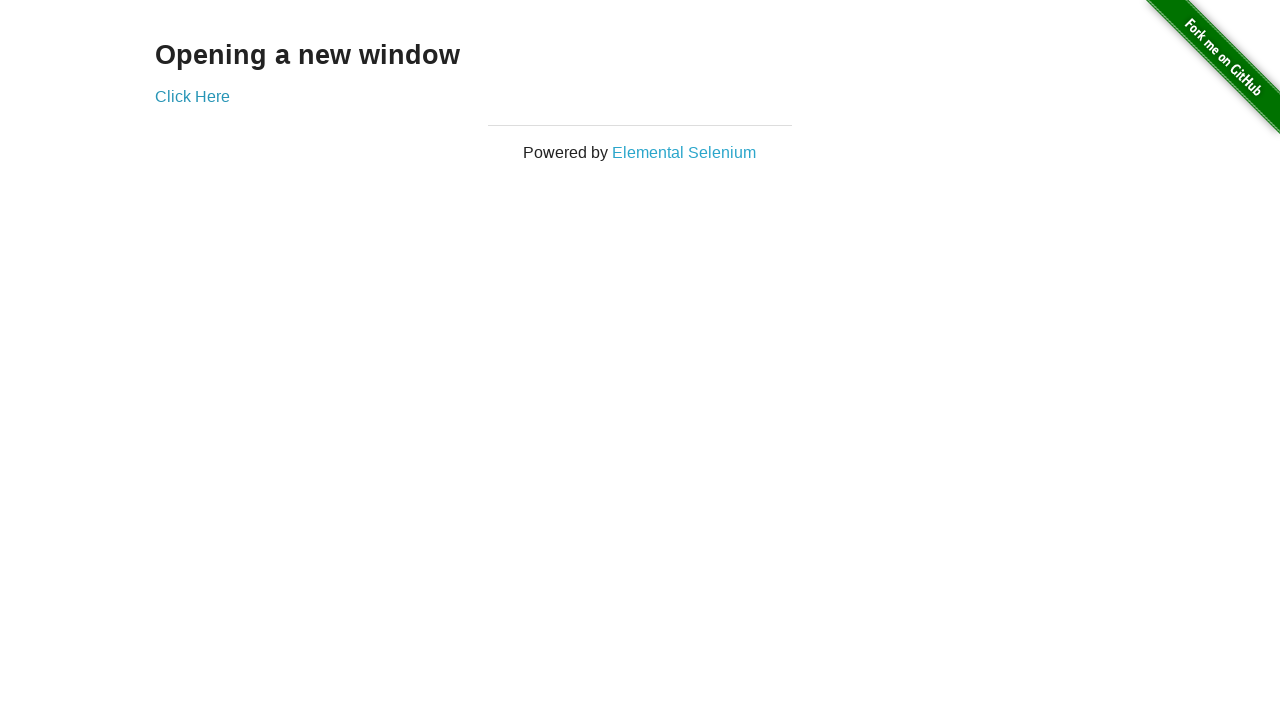

Verified new window title is 'New Window'
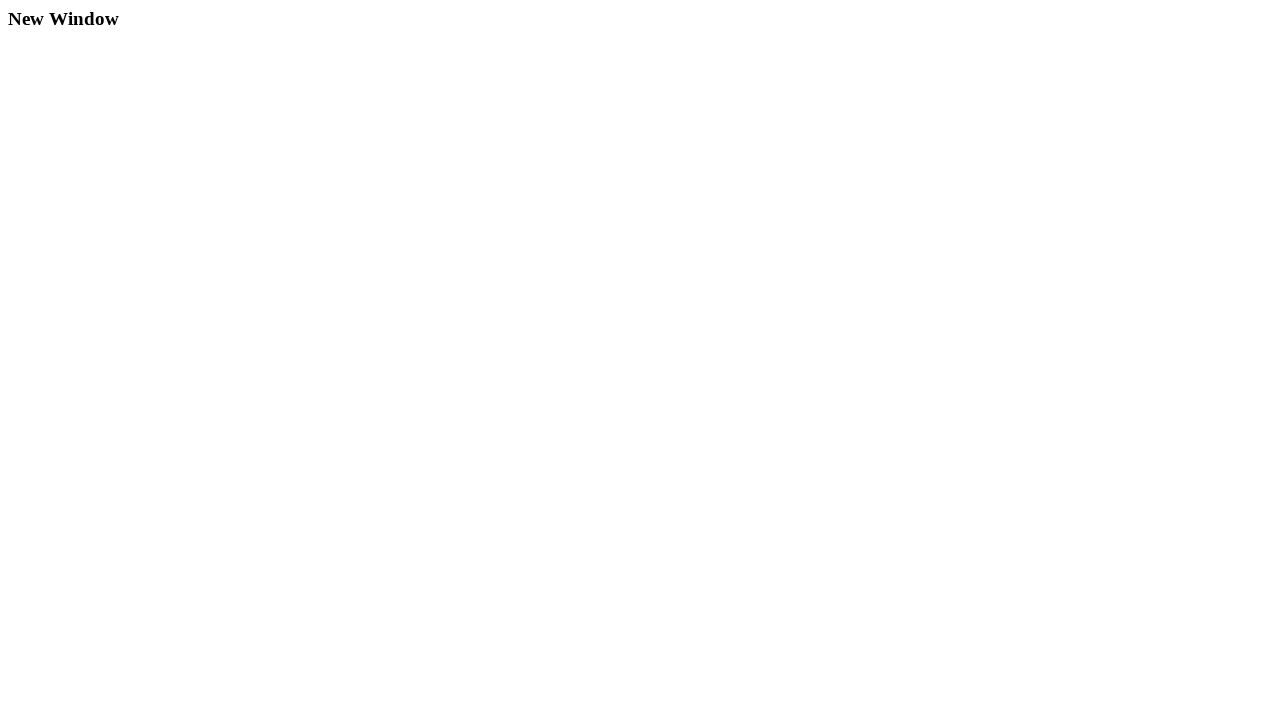

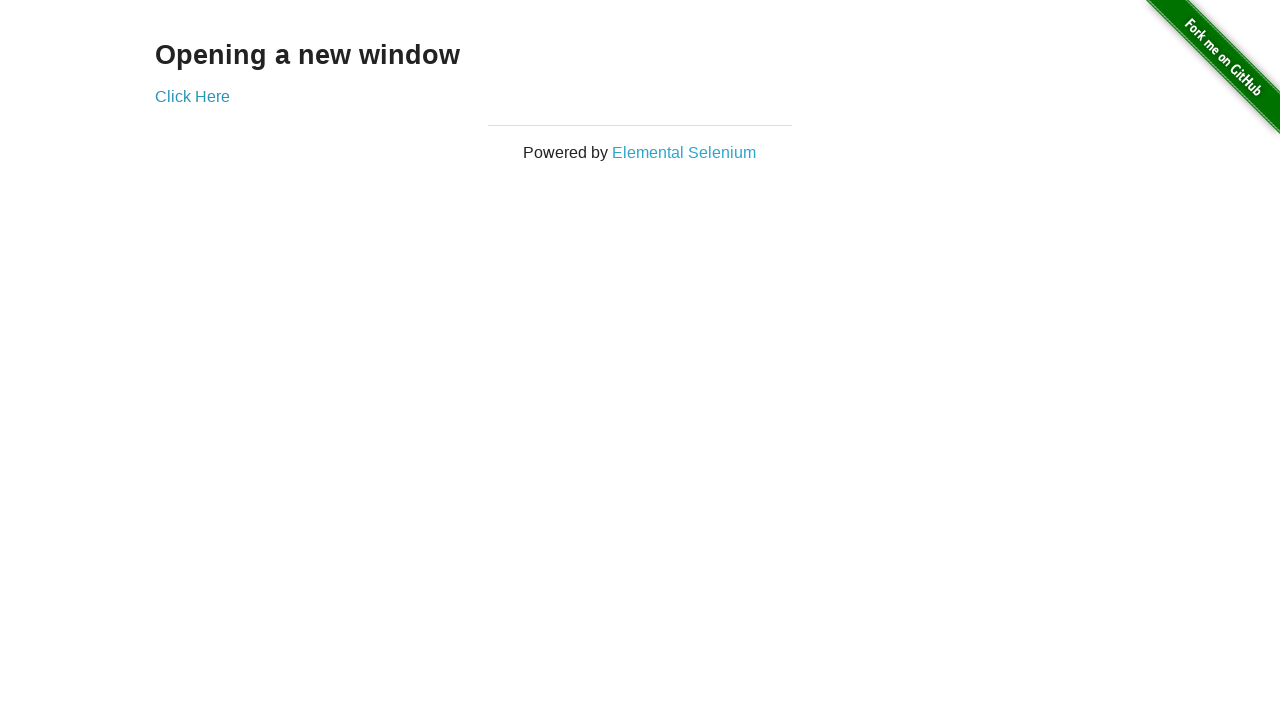